Tests JavaScript prompt alert handling by clicking a button to trigger a prompt, entering text into the prompt, accepting it, and validating the result message displayed on the page.

Starting URL: https://the-internet.herokuapp.com/javascript_alerts

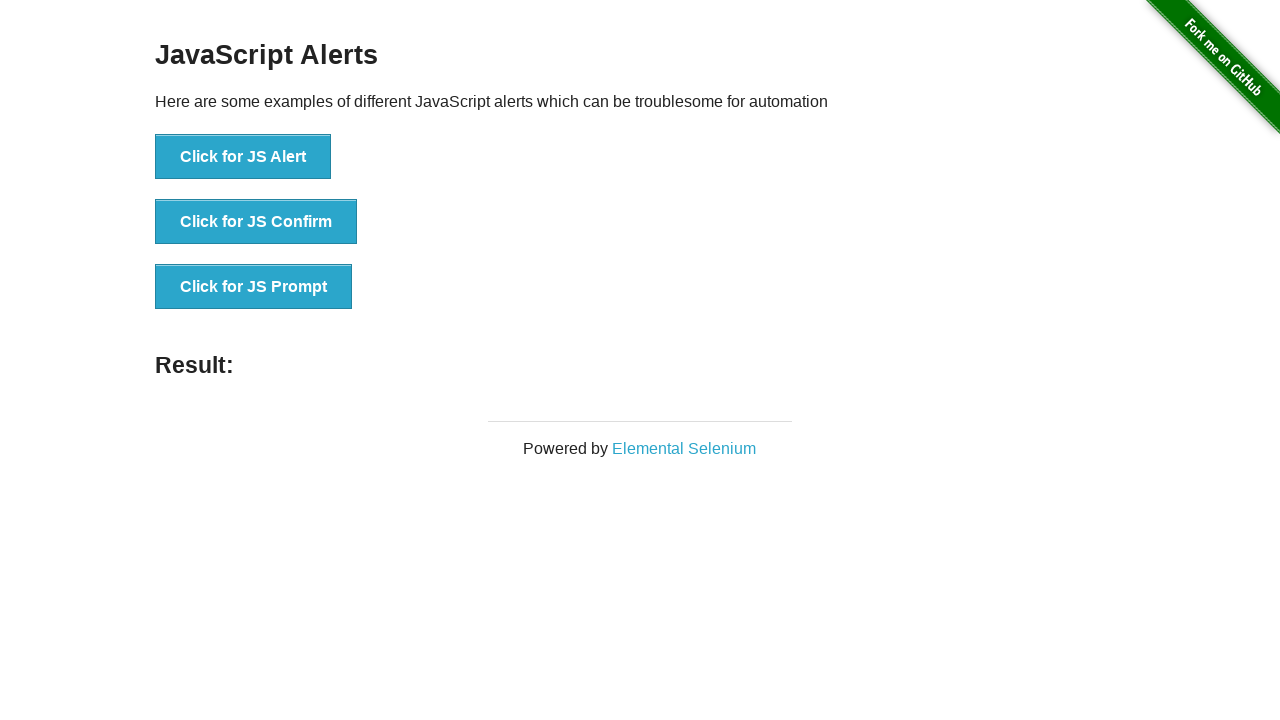

Clicked the 'Click for JS Prompt' button to trigger JavaScript prompt alert at (254, 287) on xpath=//button[normalize-space()='Click for JS Prompt']
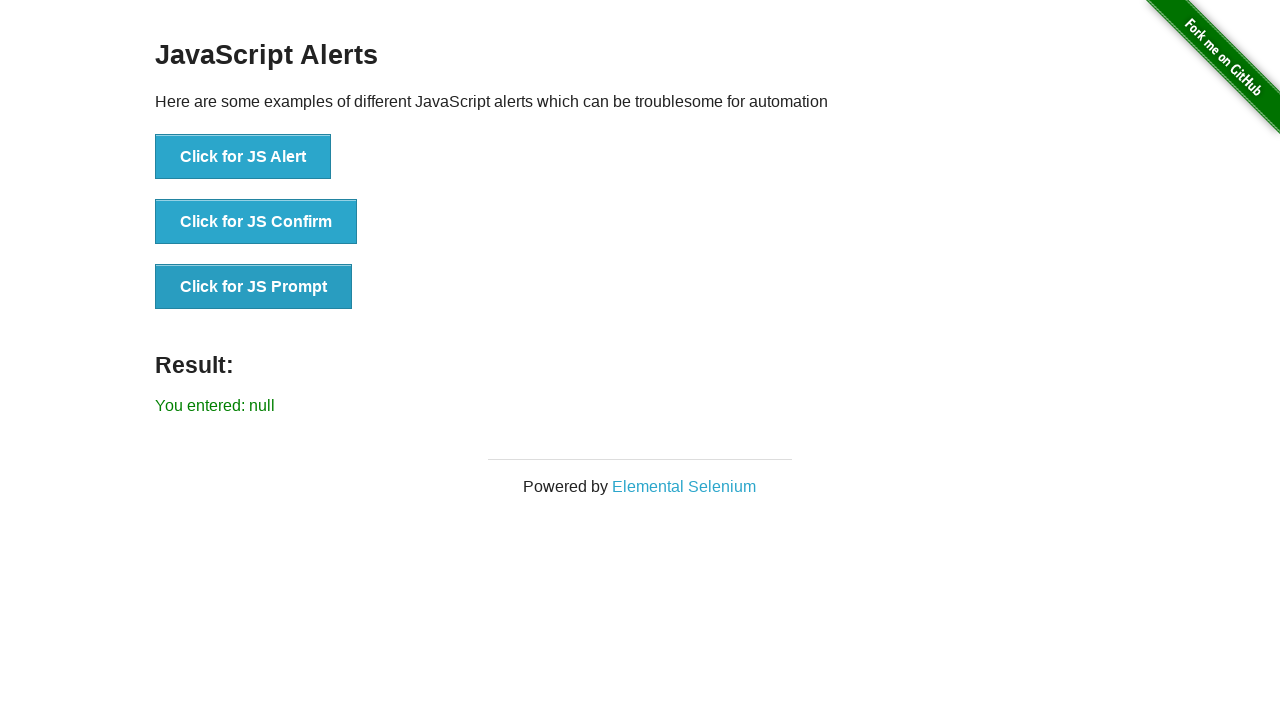

Set up initial dialog handler
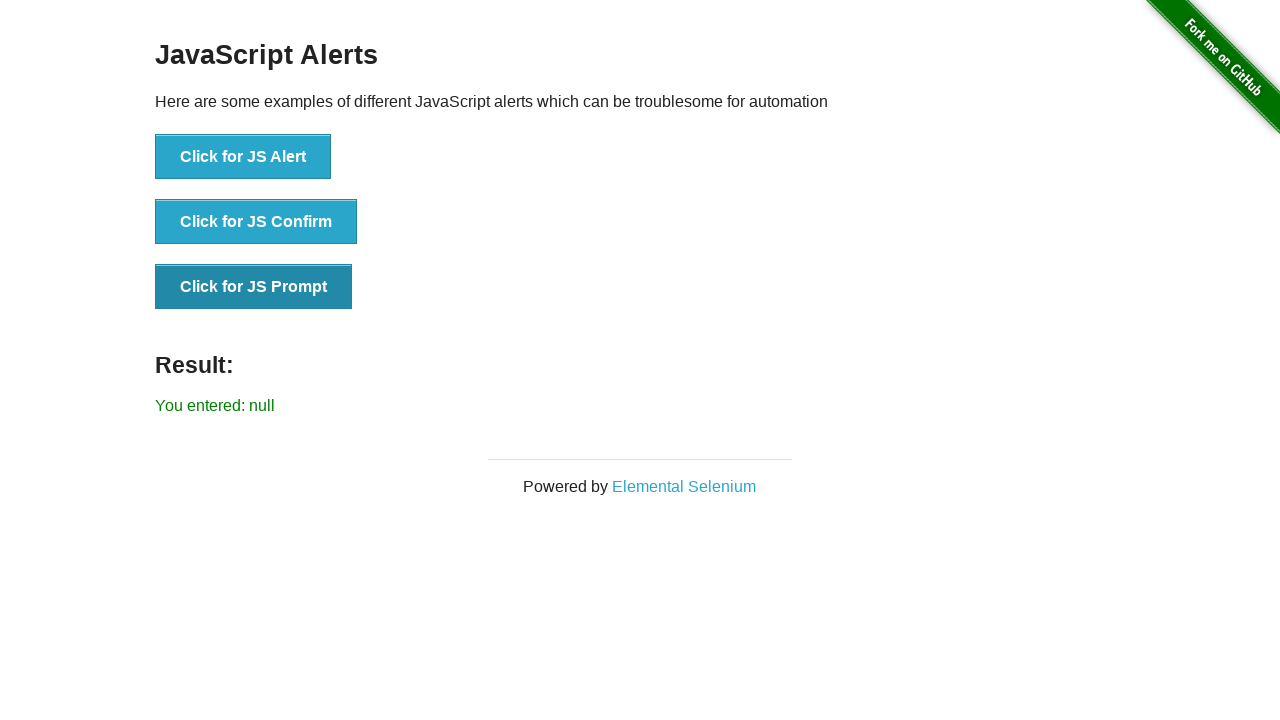

Removed initial dialog listener to restructure
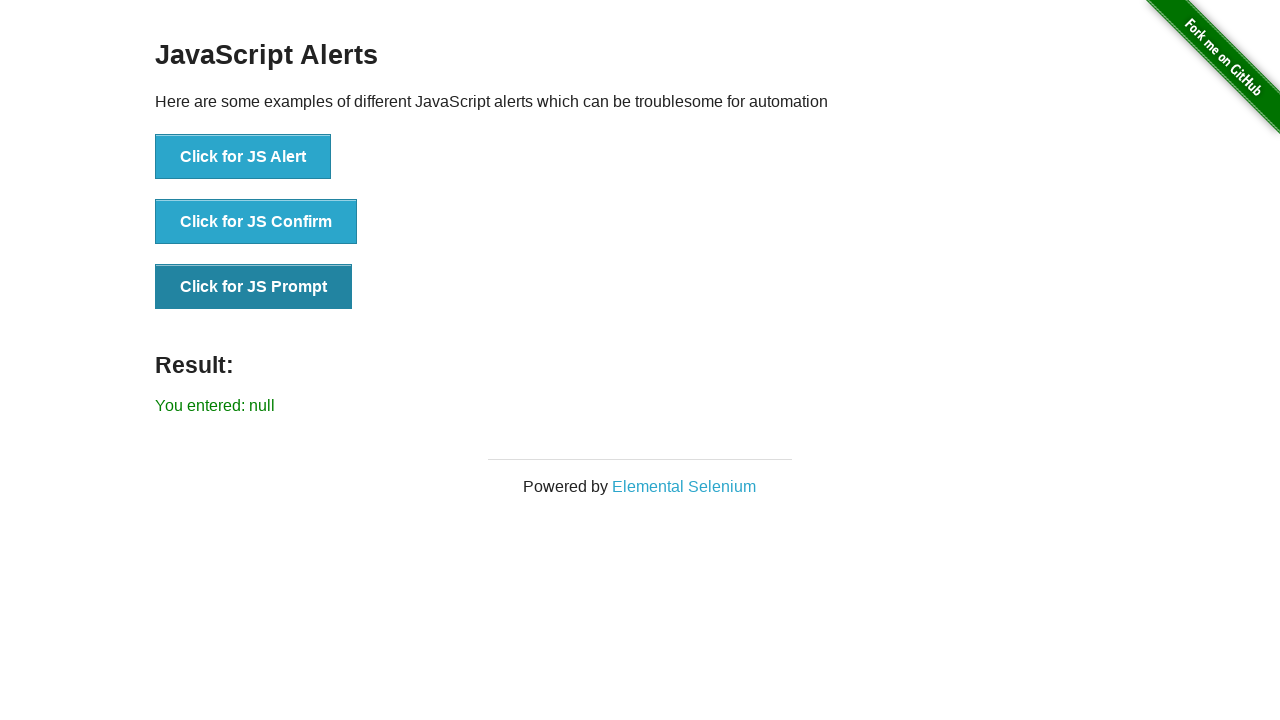

Set up dialog handler to accept prompt with text 'welcome'
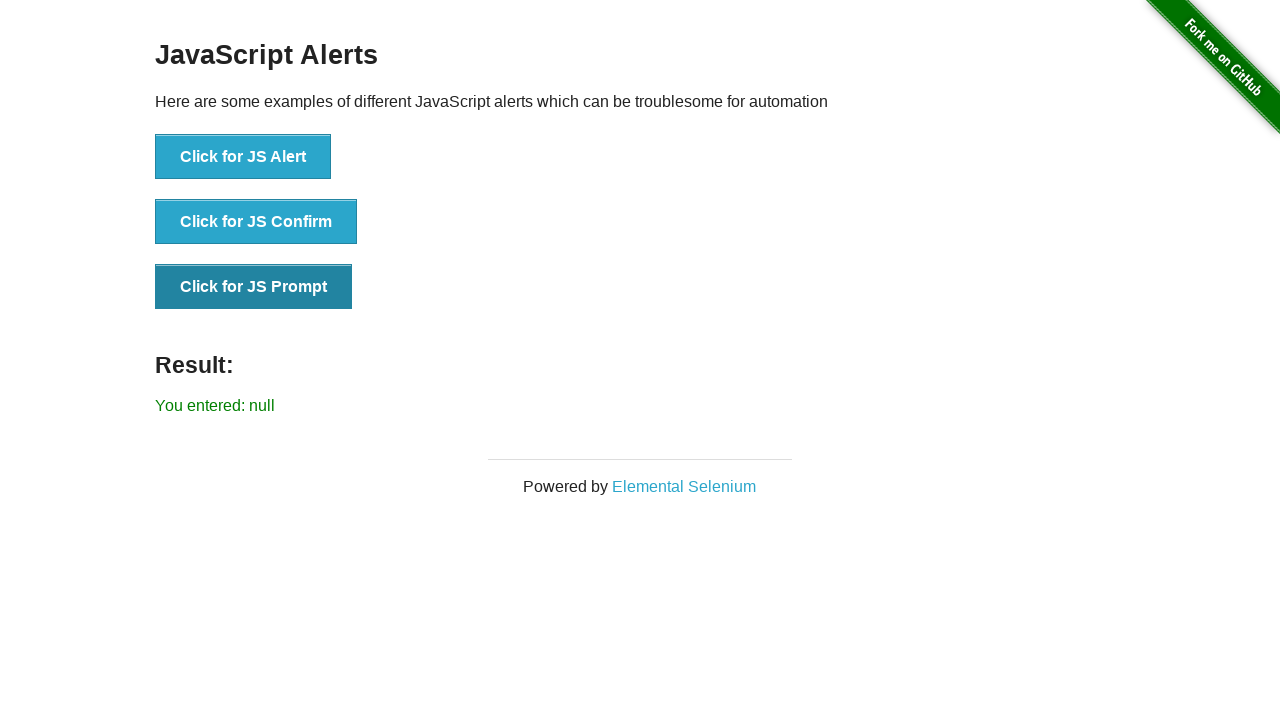

Clicked the 'Click for JS Prompt' button to trigger the prompt alert at (254, 287) on xpath=//button[normalize-space()='Click for JS Prompt']
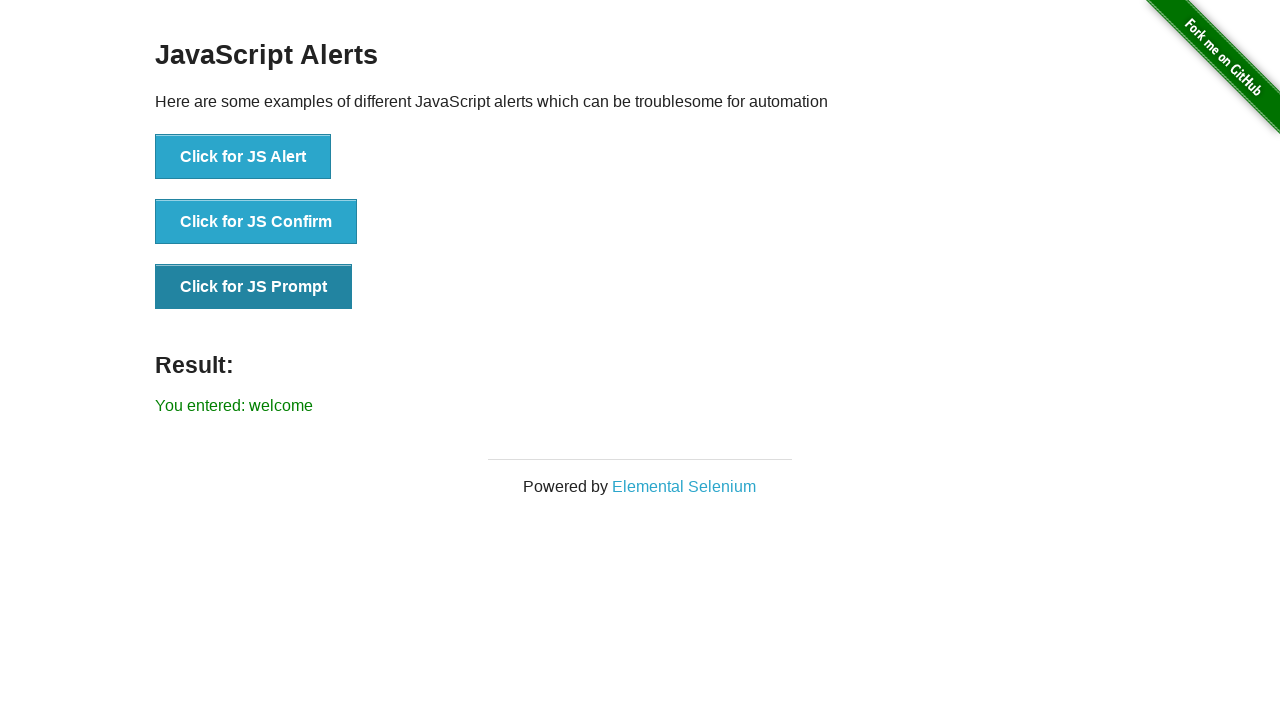

Result element appeared on page
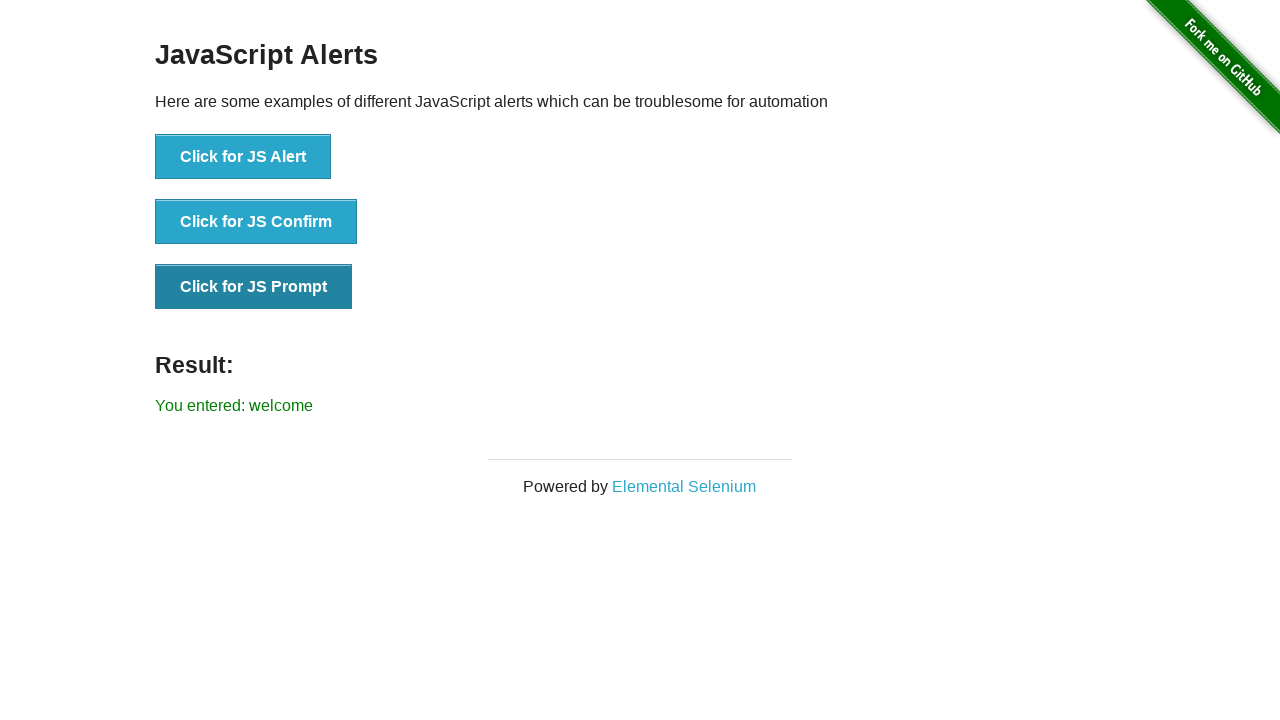

Retrieved result text: 'You entered: welcome'
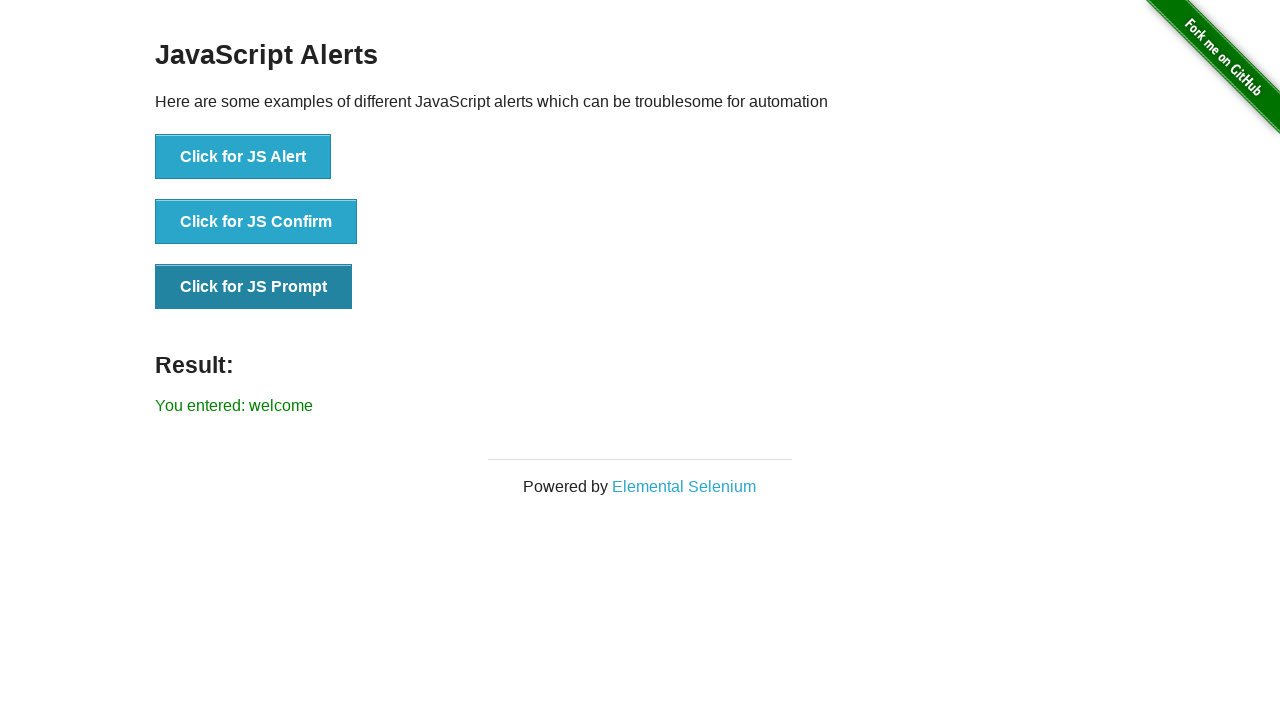

Validated that result text matches expected value 'You entered: welcome'
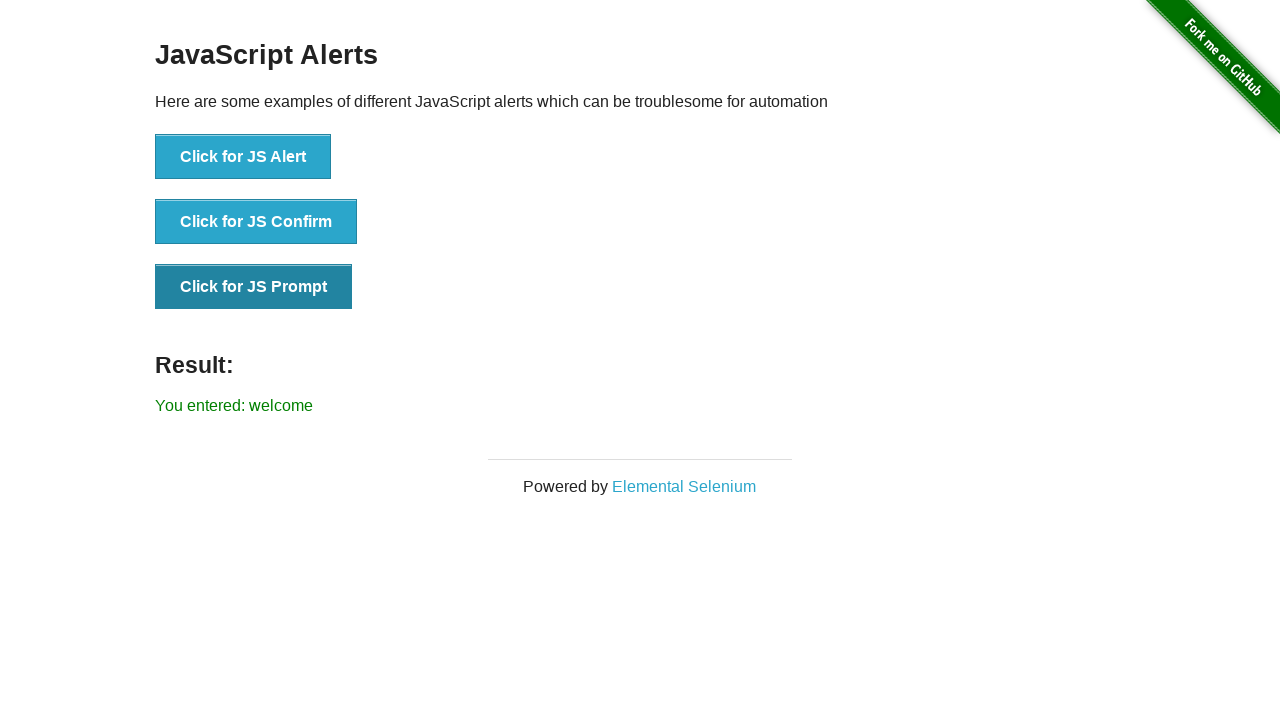

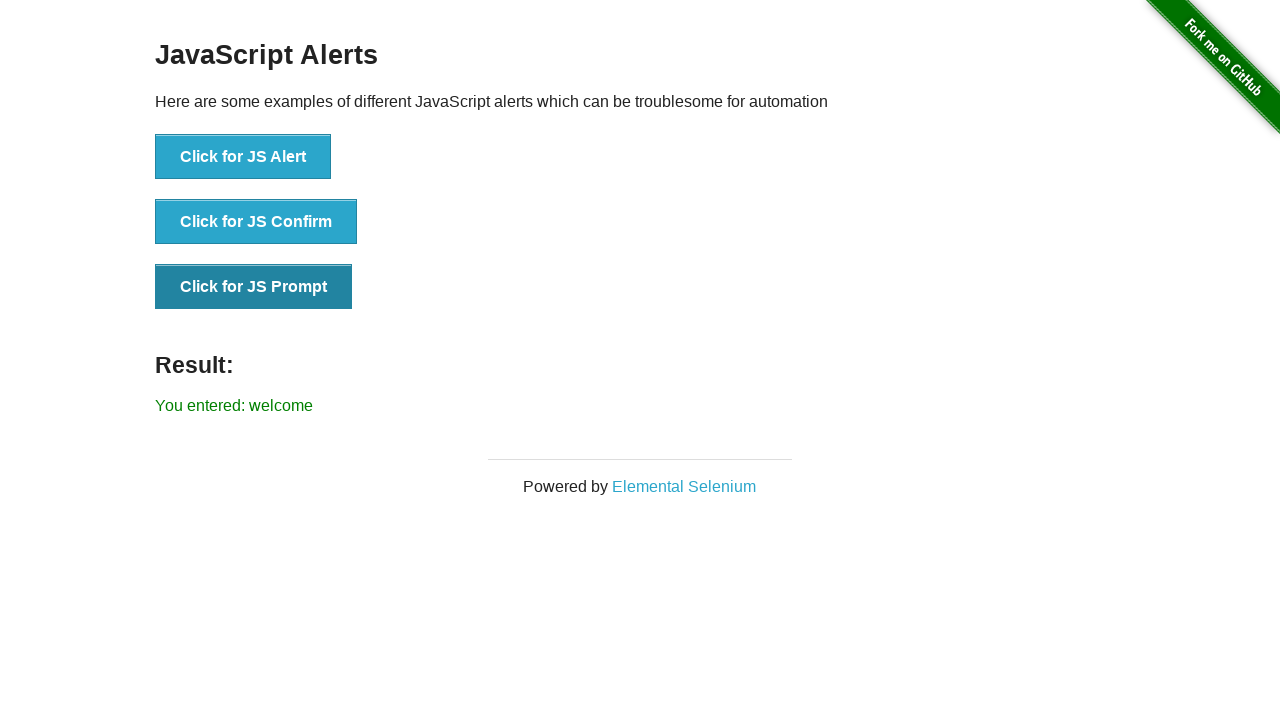